Tests that the country dropdown on the contact sales page is present and functional by verifying the dropdown element exists and can be interacted with

Starting URL: https://www.orangehrm.com/en/contact-sales

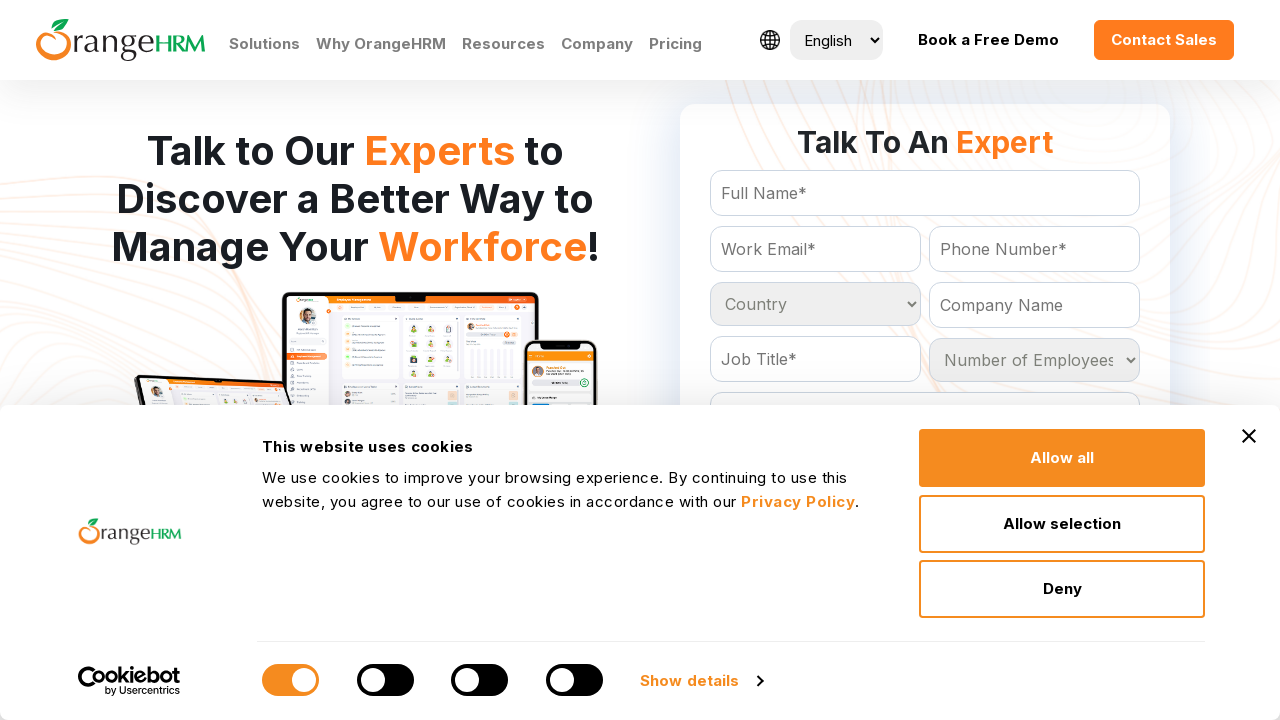

Waited for country dropdown to be visible
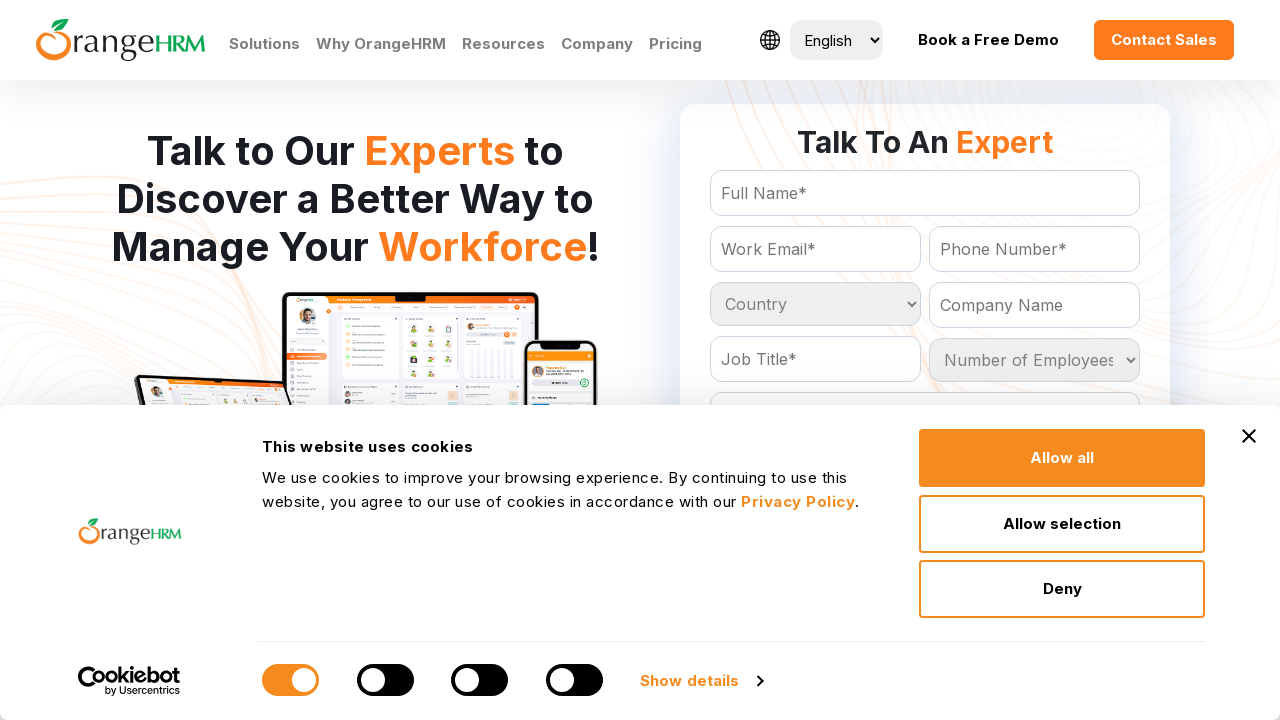

Located country dropdown element
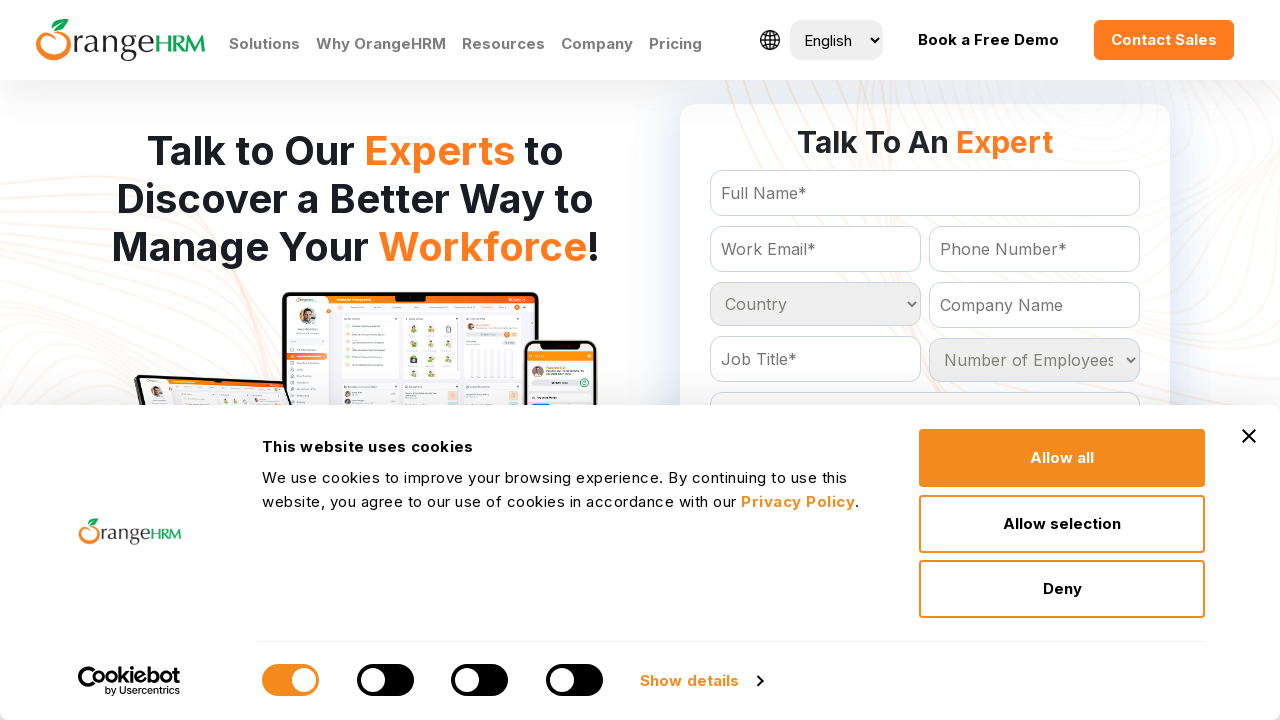

Selected first country option from dropdown to verify functionality on #Form_getForm_Country
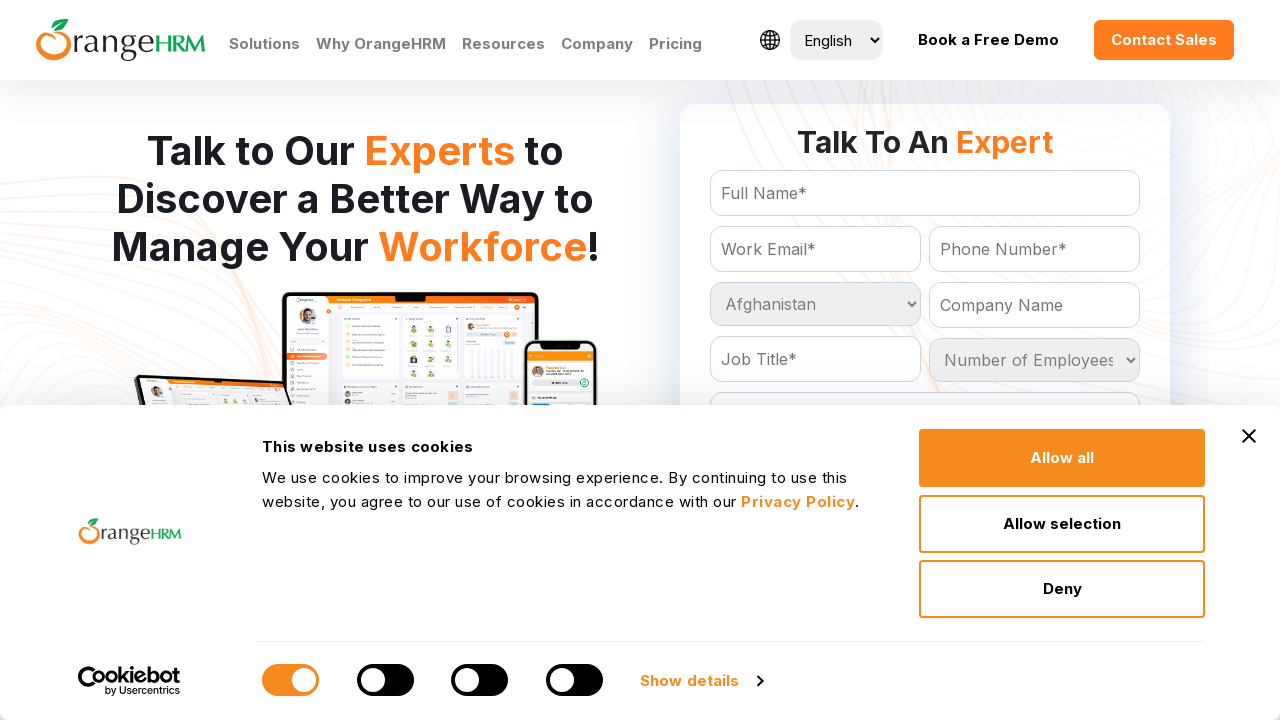

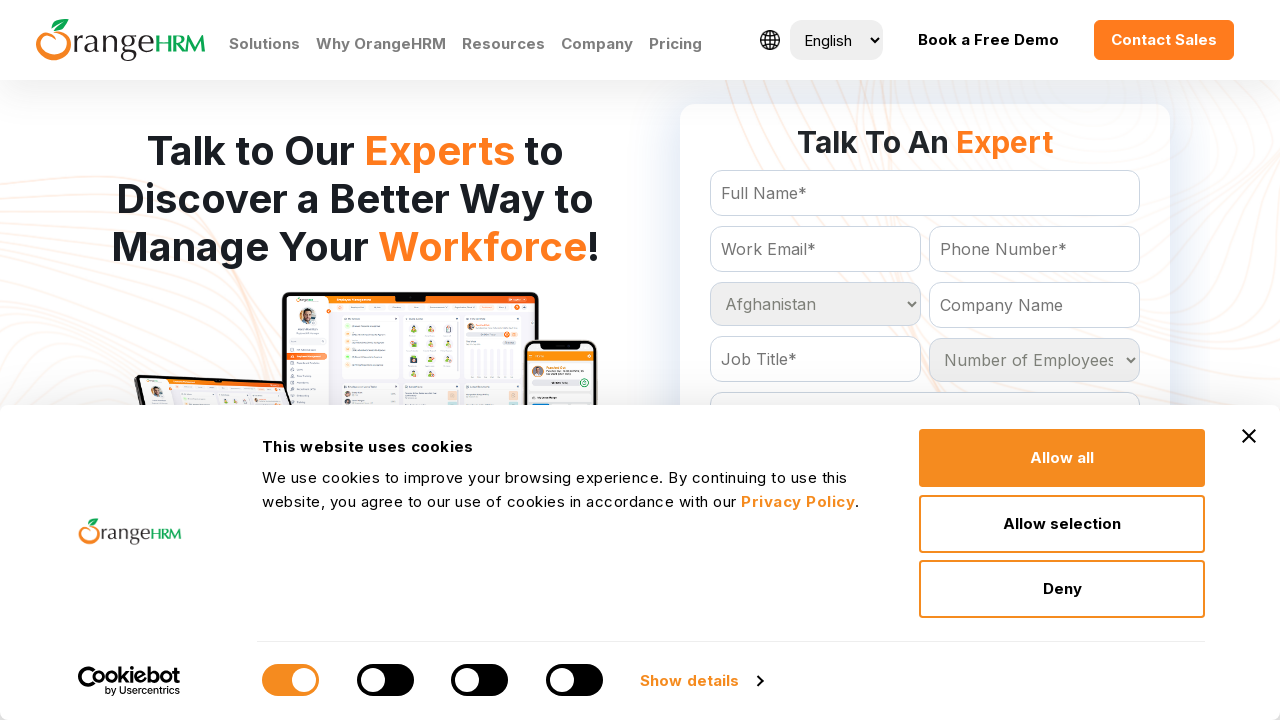